Tests focusing on form input fields by setting focus on the first name and last name fields on a practice form page.

Starting URL: https://demoqa.com/automation-practice-form

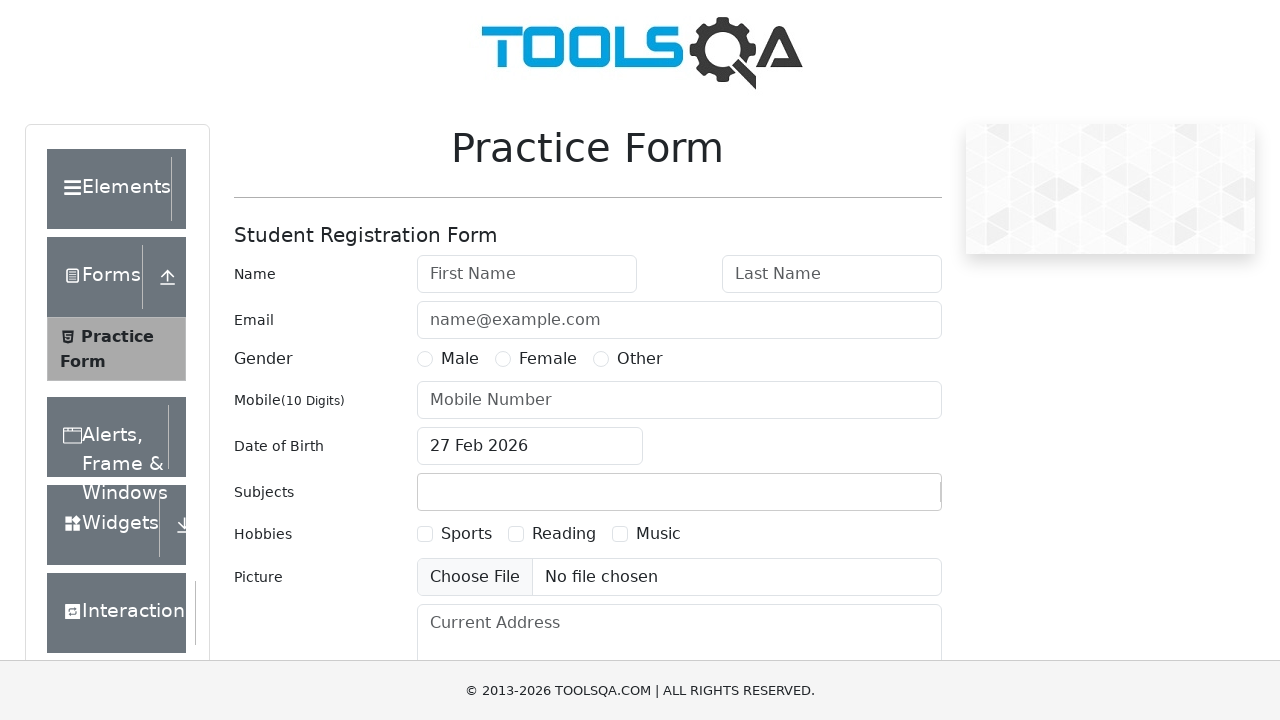

Navigated to automation practice form page
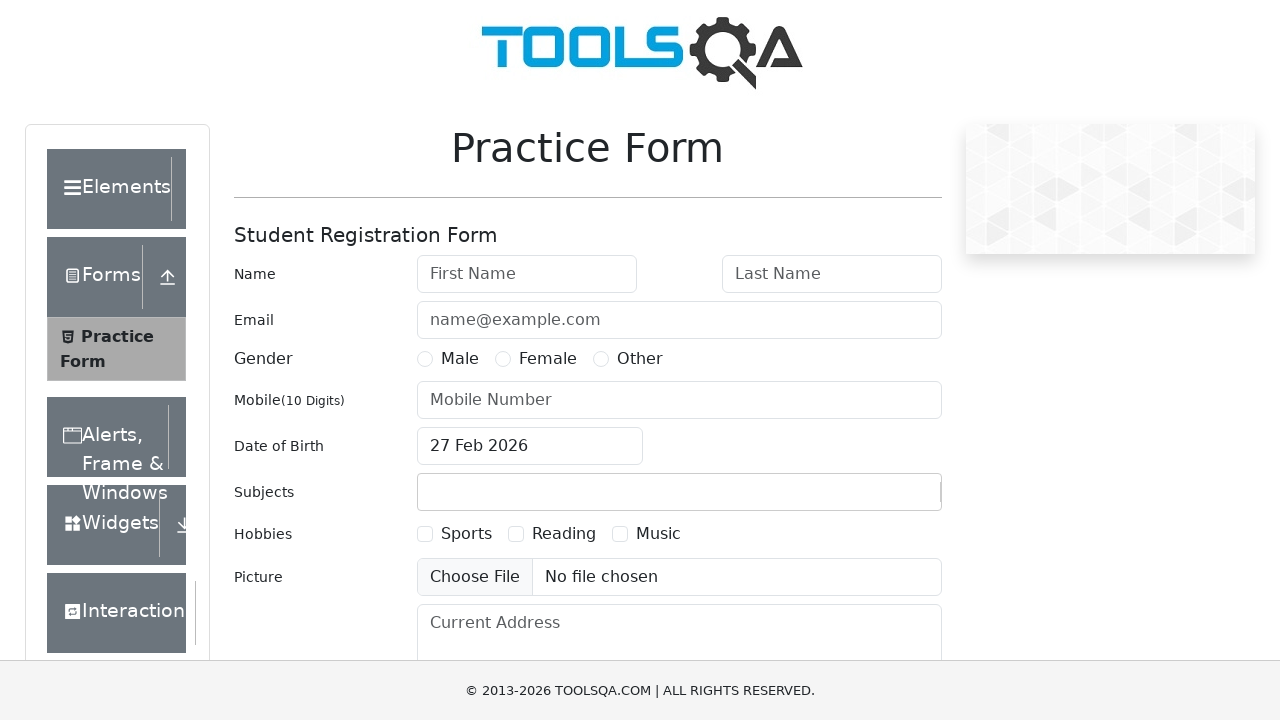

Focused on the first name input field on #firstName
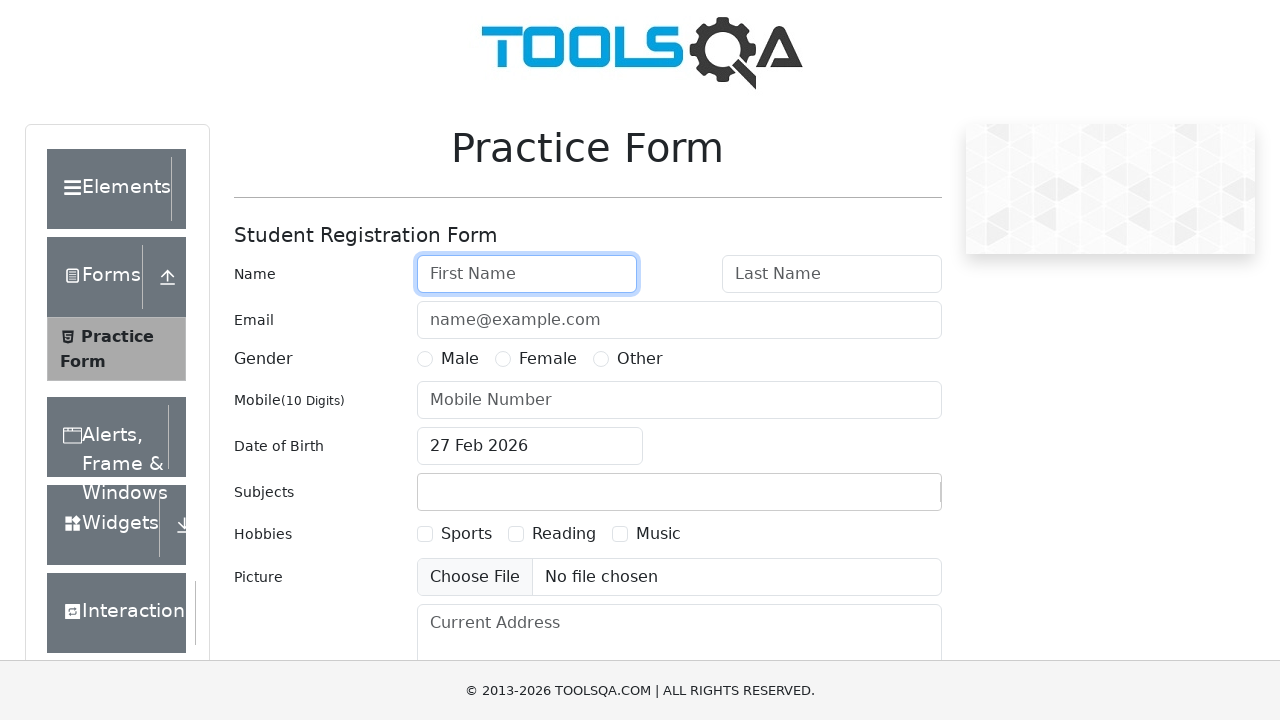

Focused on the last name input field on #lastName
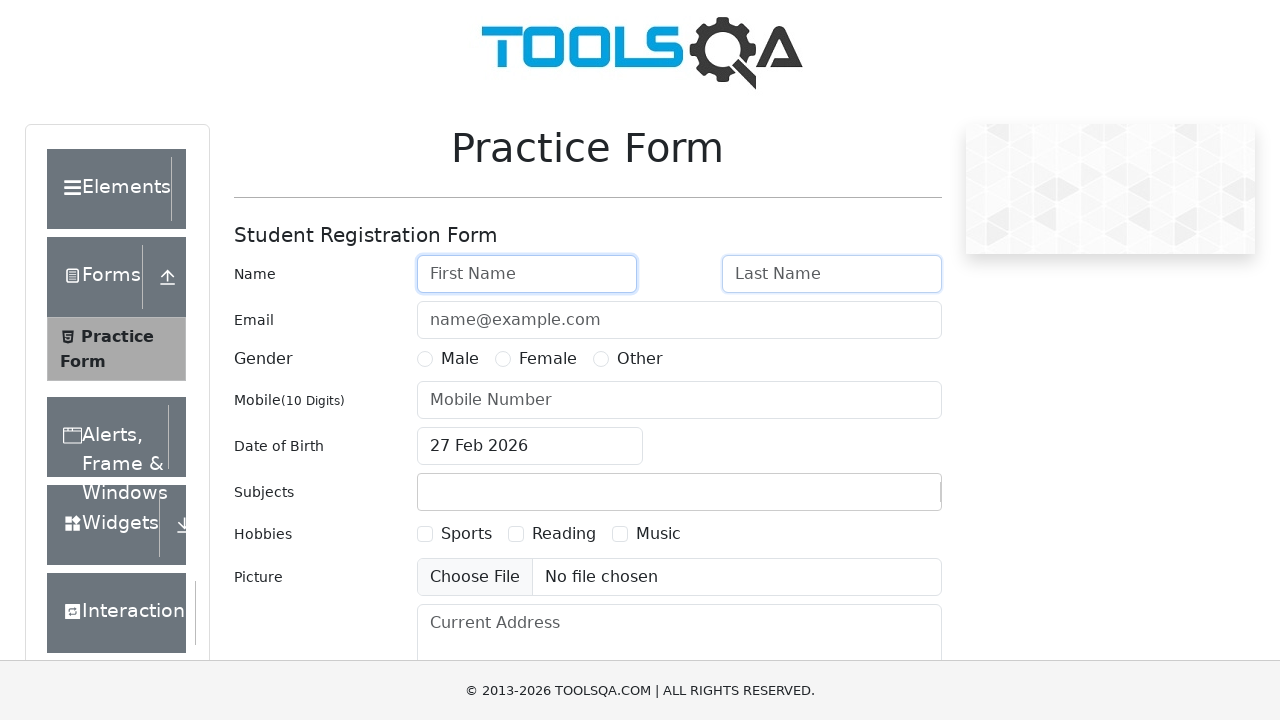

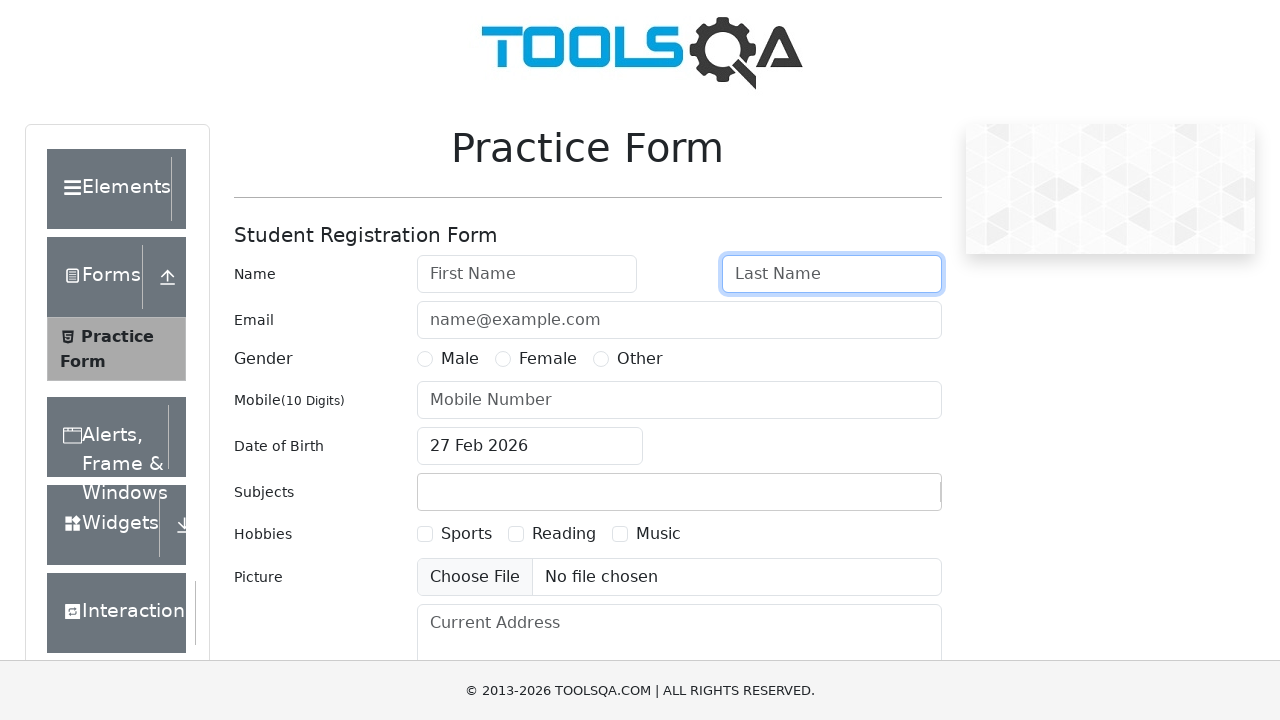